Tests prompt alert by navigating to the textbox tab, clicking button, entering text in the prompt, and accepting it

Starting URL: https://demo.automationtesting.in/Alerts.html

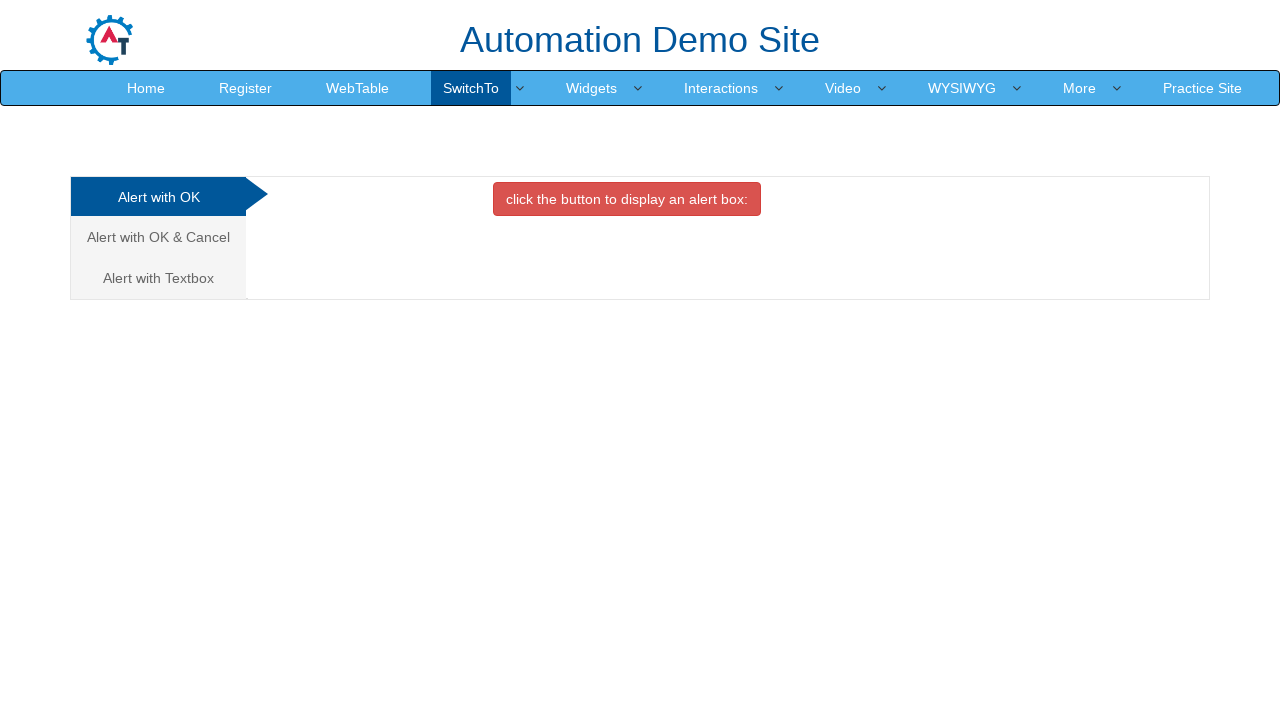

Clicked on 'Alert with Textbox' tab at (158, 278) on xpath=//a[contains(text(),'Alert with Textbox')]
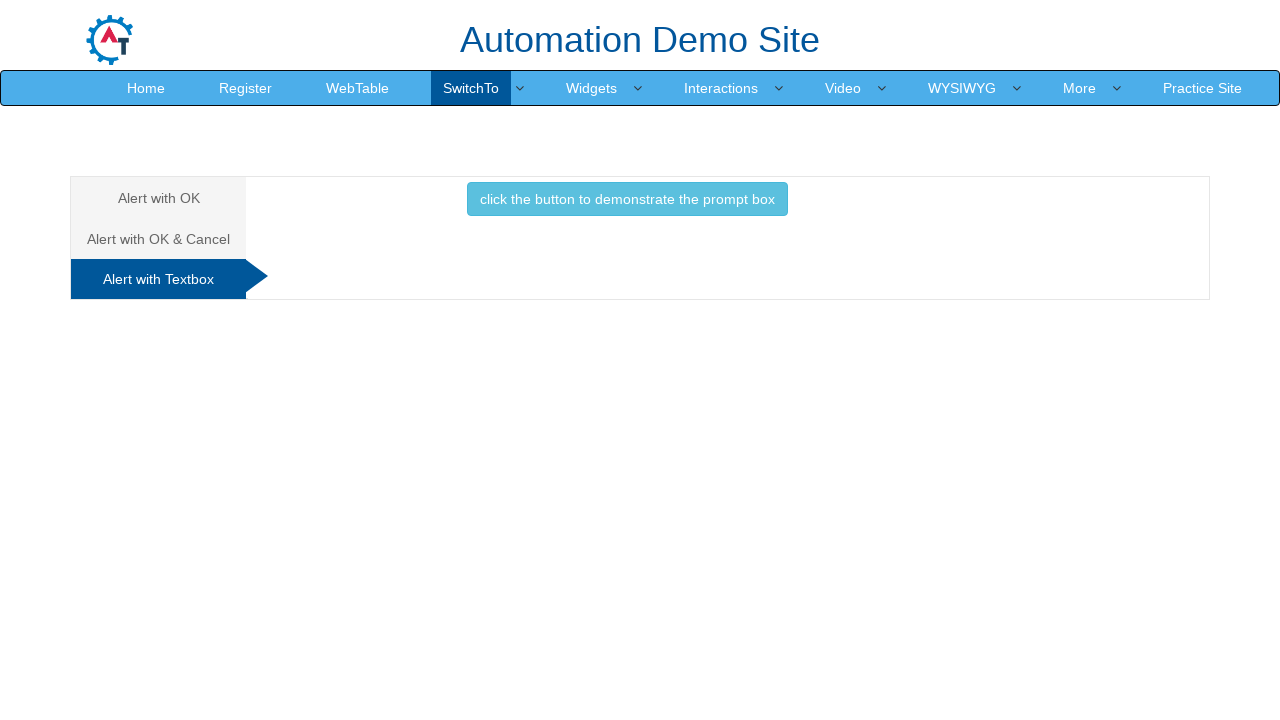

Set up dialog handler to accept prompt with text 'Testando alertas com prompt'
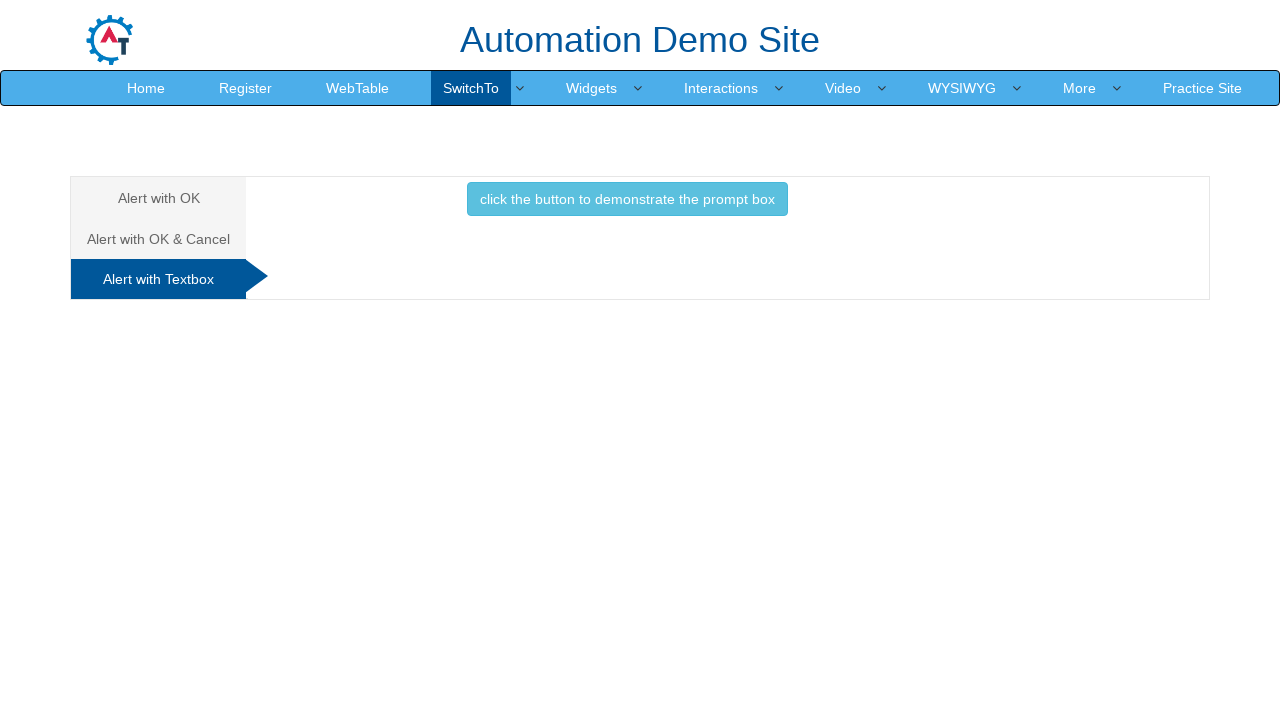

Clicked button to demonstrate the prompt box at (627, 199) on xpath=//button[contains(text(),'click the button to demonstrate the prompt box')
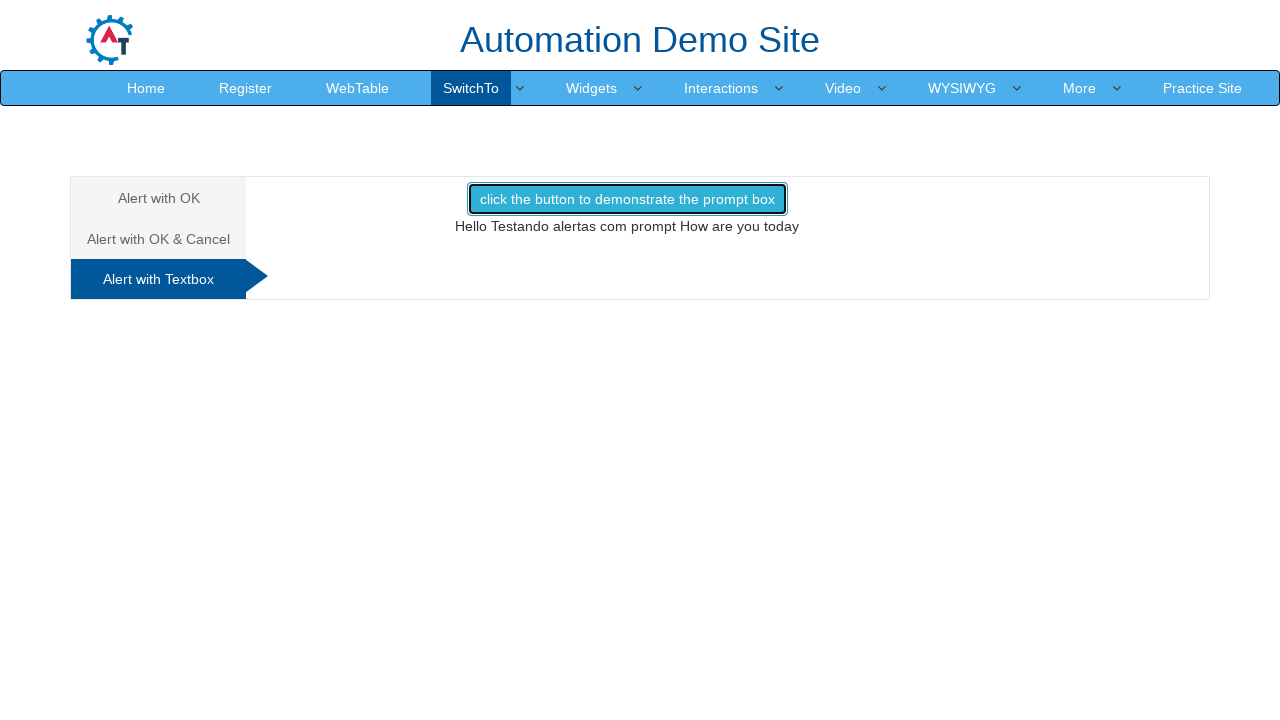

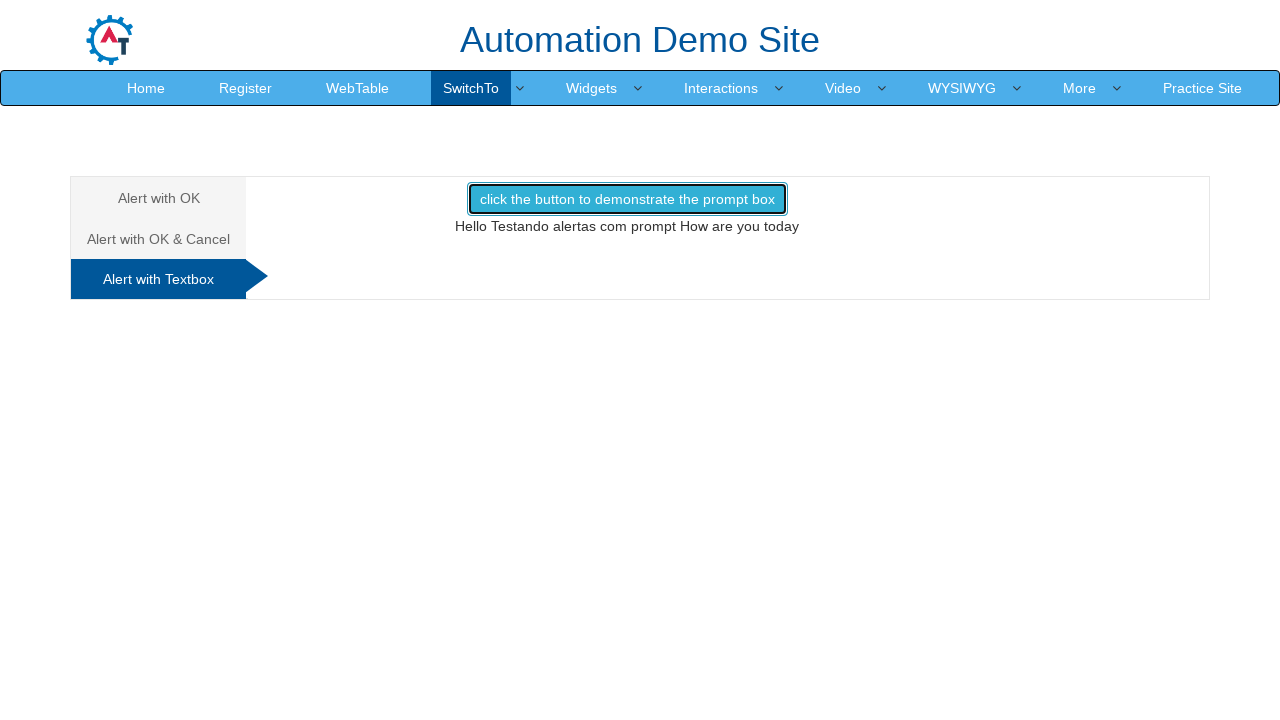